Tests opening the modal window for adding a new doctor by clicking on doctors in the side menu and then clicking the add new doctor button

Starting URL: https://ej2.syncfusion.com/showcase/angular/appointmentplanner/#/dashboard

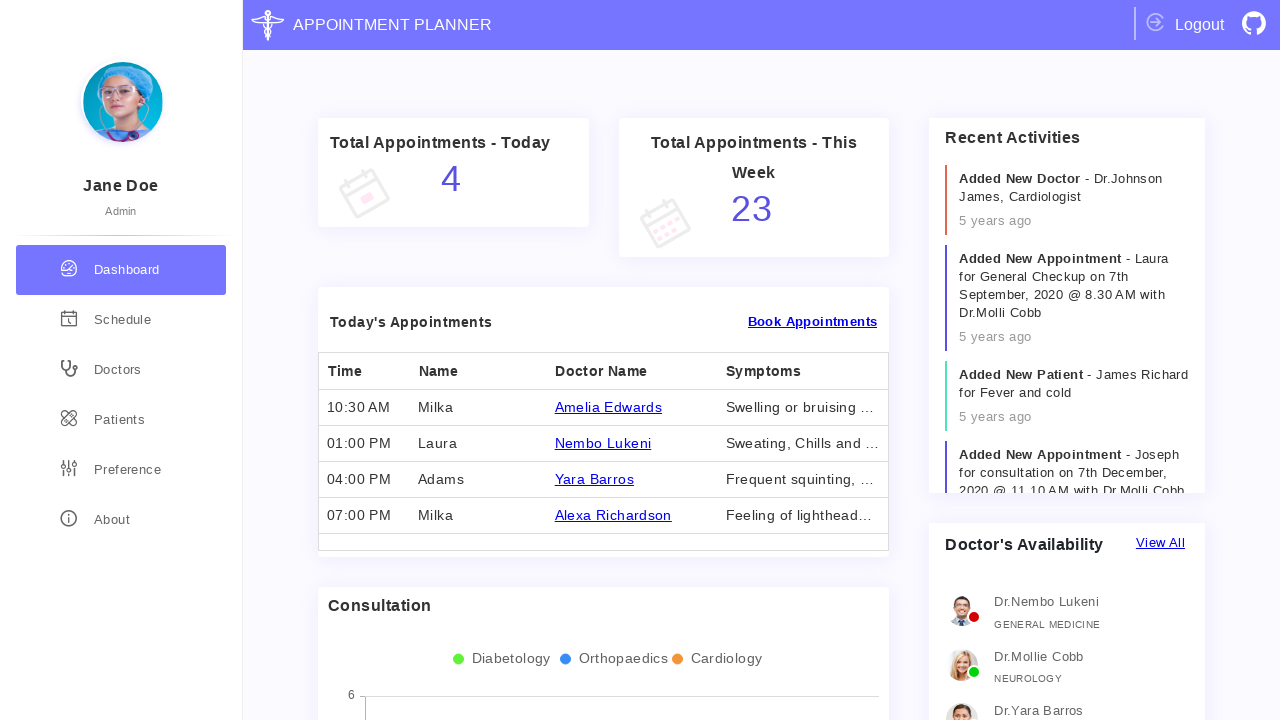

Clicked on Doctors in the side menu at (118, 370) on text=Doctors
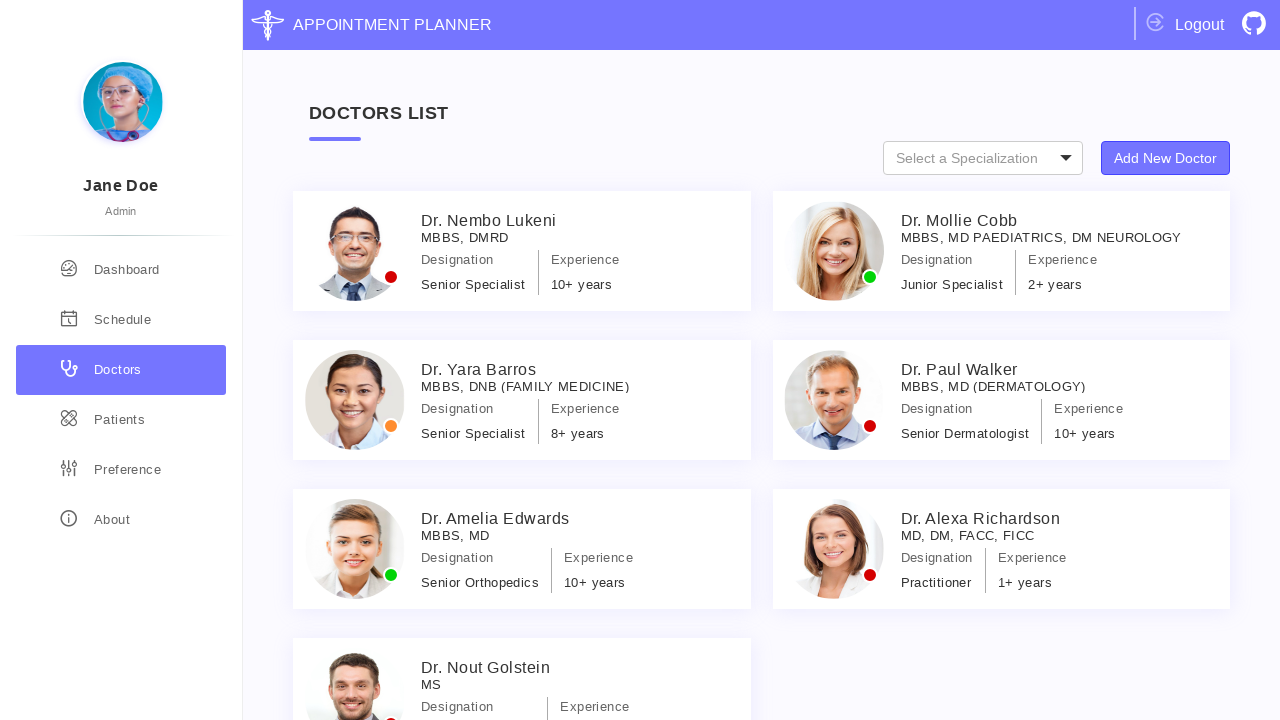

Clicked on Add New Doctor button at (1166, 158) on button:has-text('Add New Doctor')
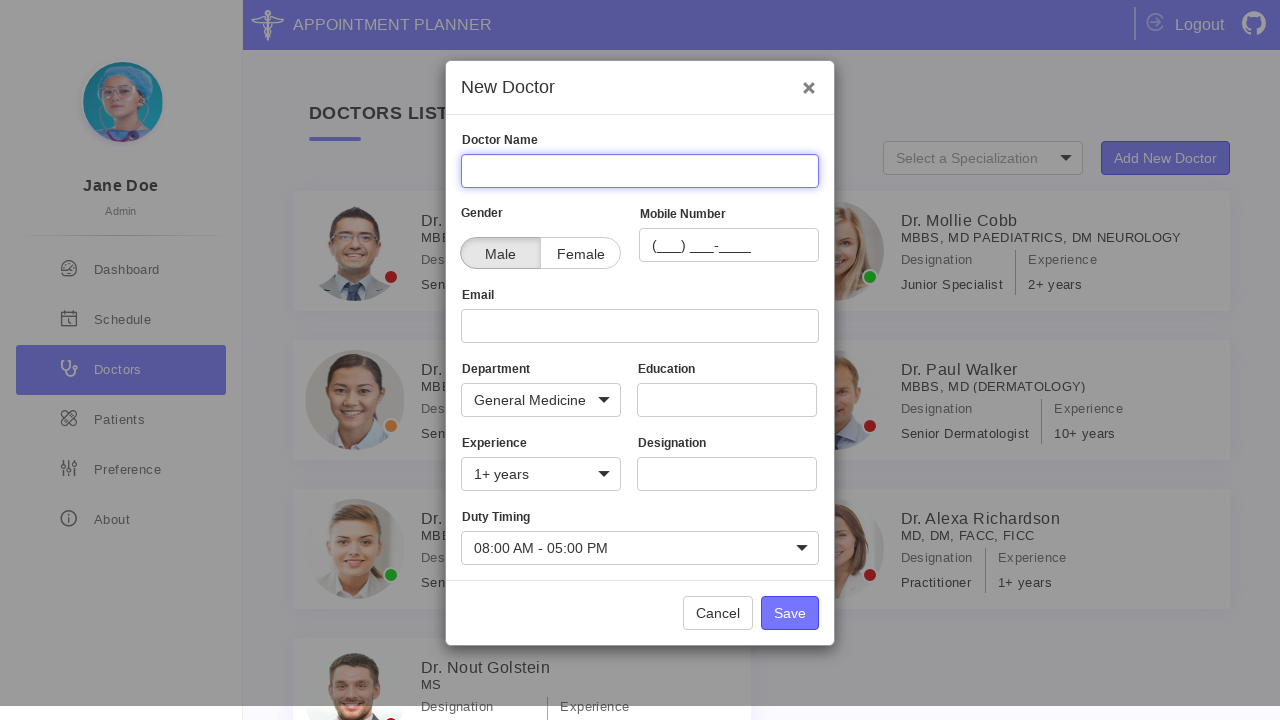

Modal window for adding a new doctor is now visible
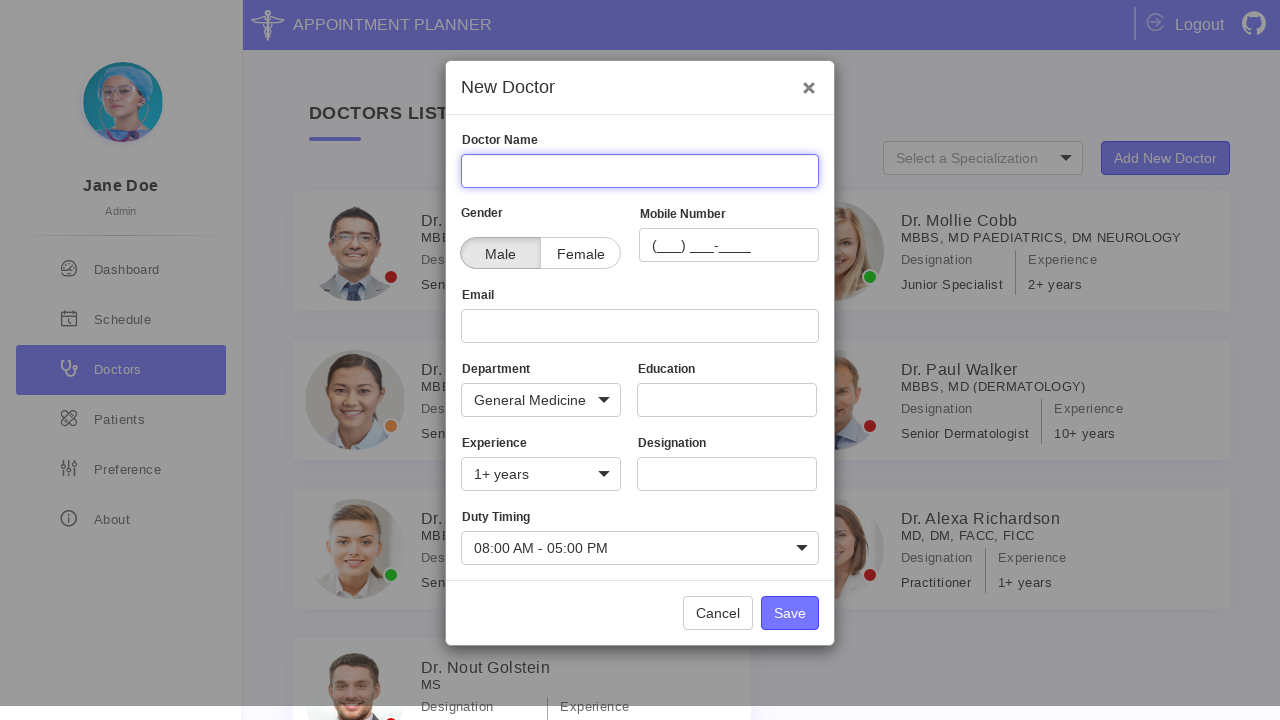

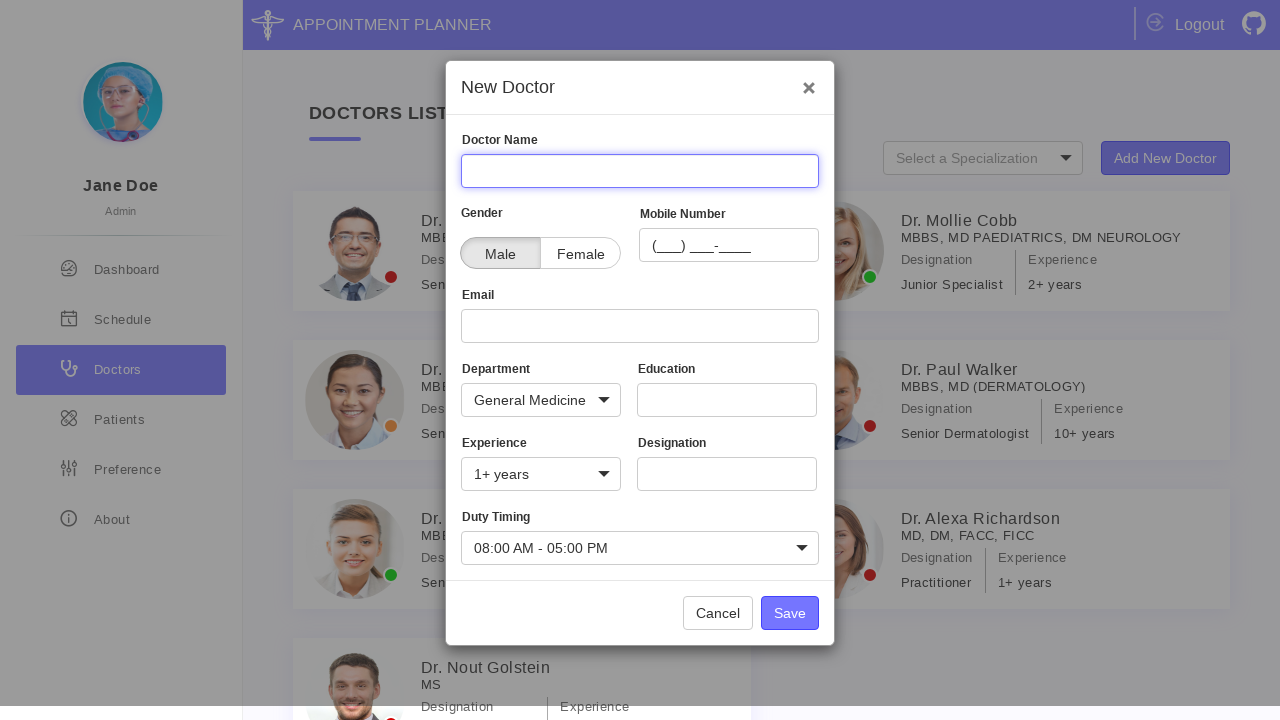